Tests drag and drop functionality on the jQuery UI droppable demo page by dragging an element and dropping it onto a target drop zone within an iframe.

Starting URL: https://jqueryui.com/droppable/

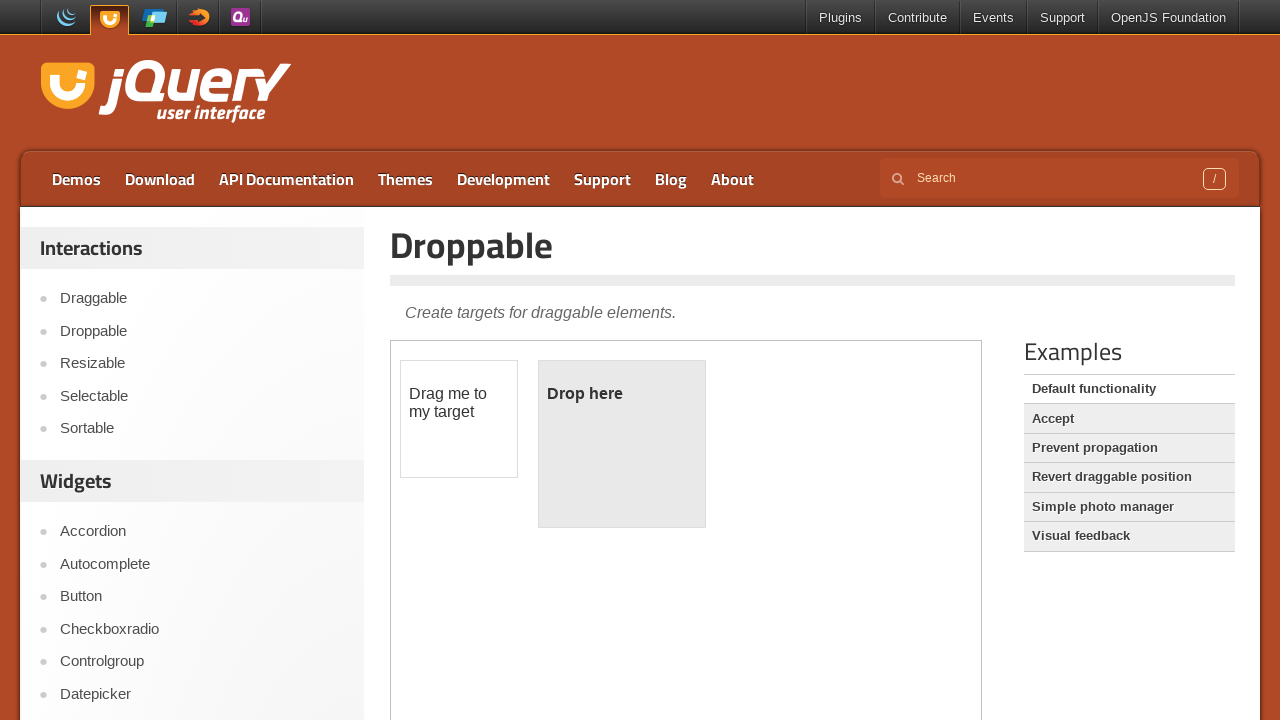

Located the demo iframe containing drag and drop elements
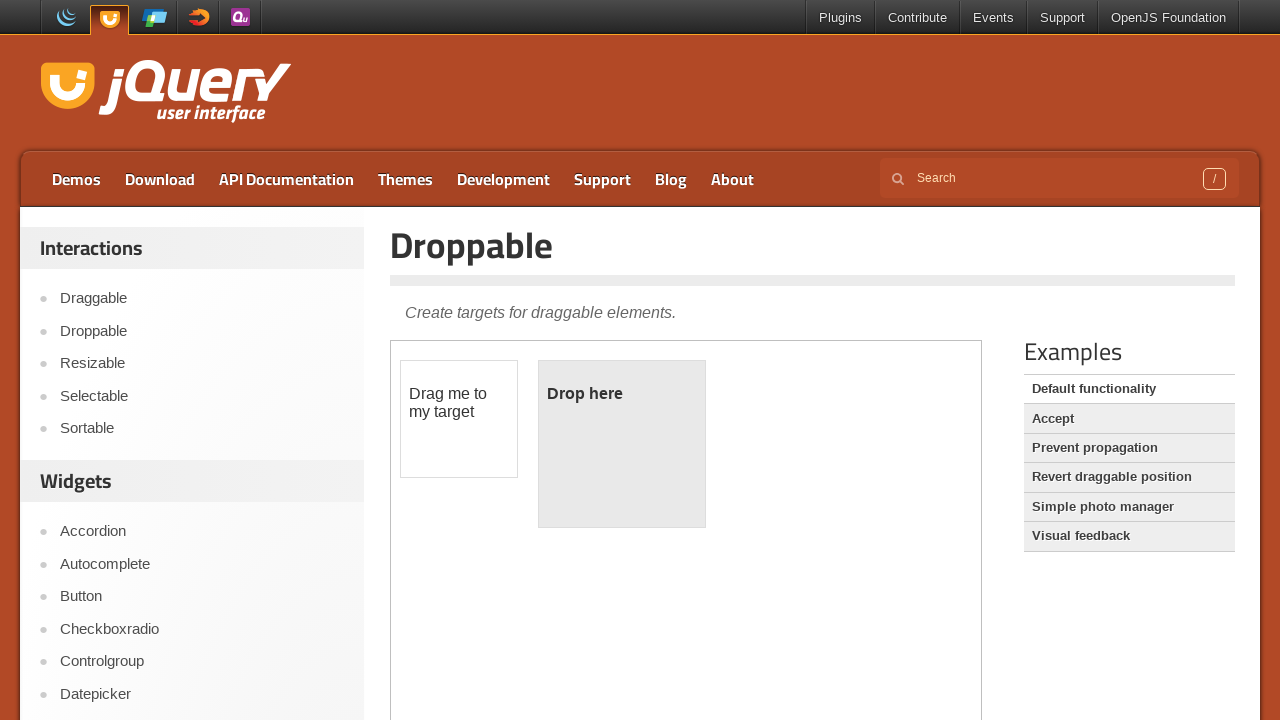

Located the draggable element within the iframe
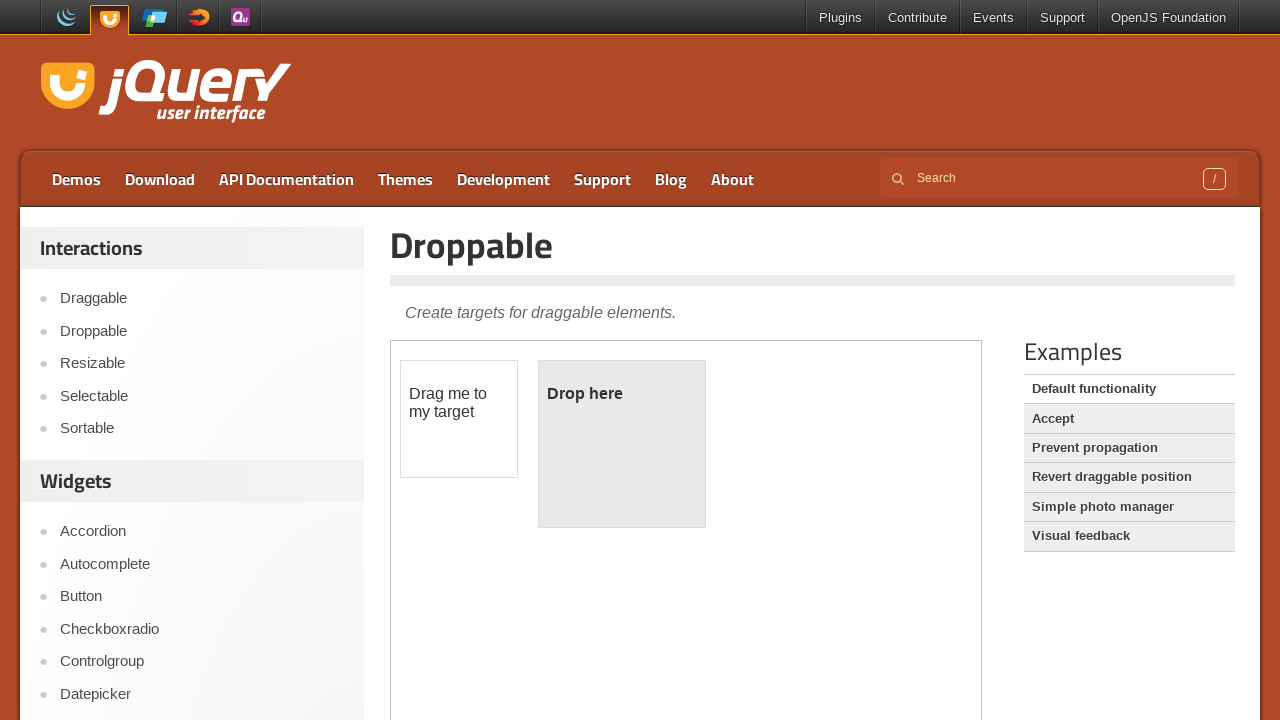

Located the droppable target element within the iframe
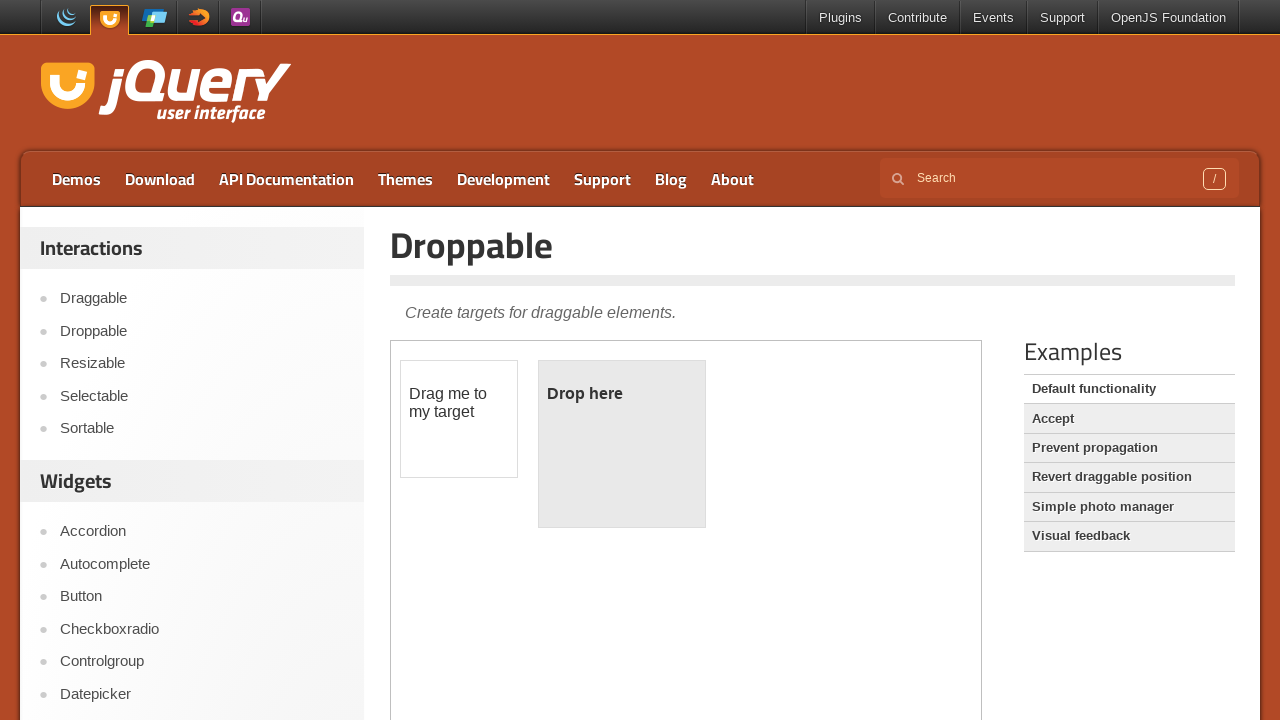

Dragged the draggable element onto the droppable target at (622, 444)
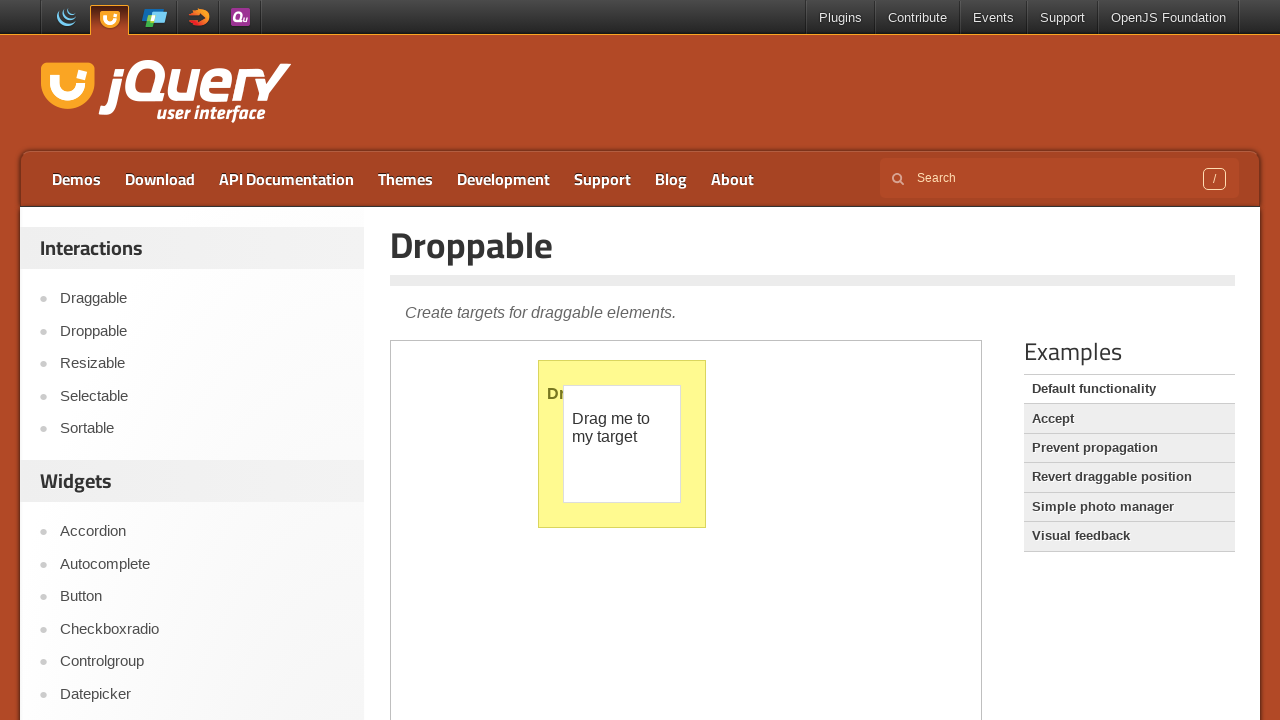

Verified that the drop was successful - droppable element now displays 'Dropped!' text
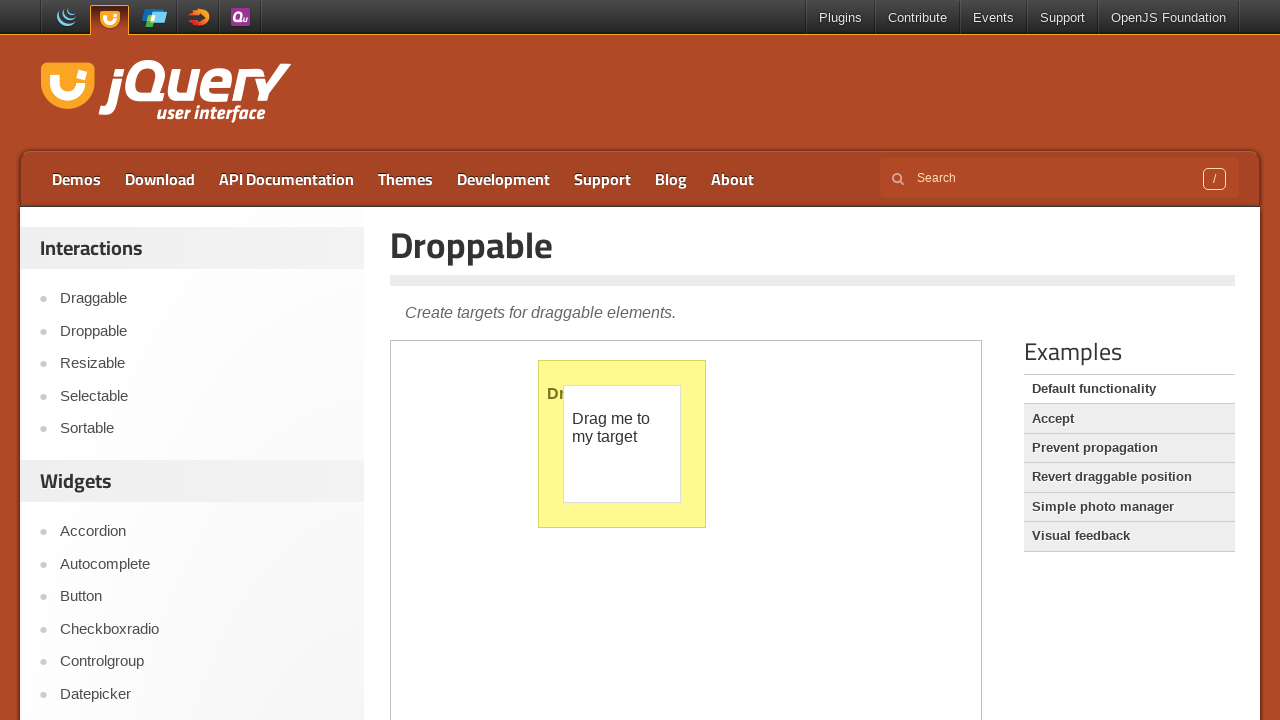

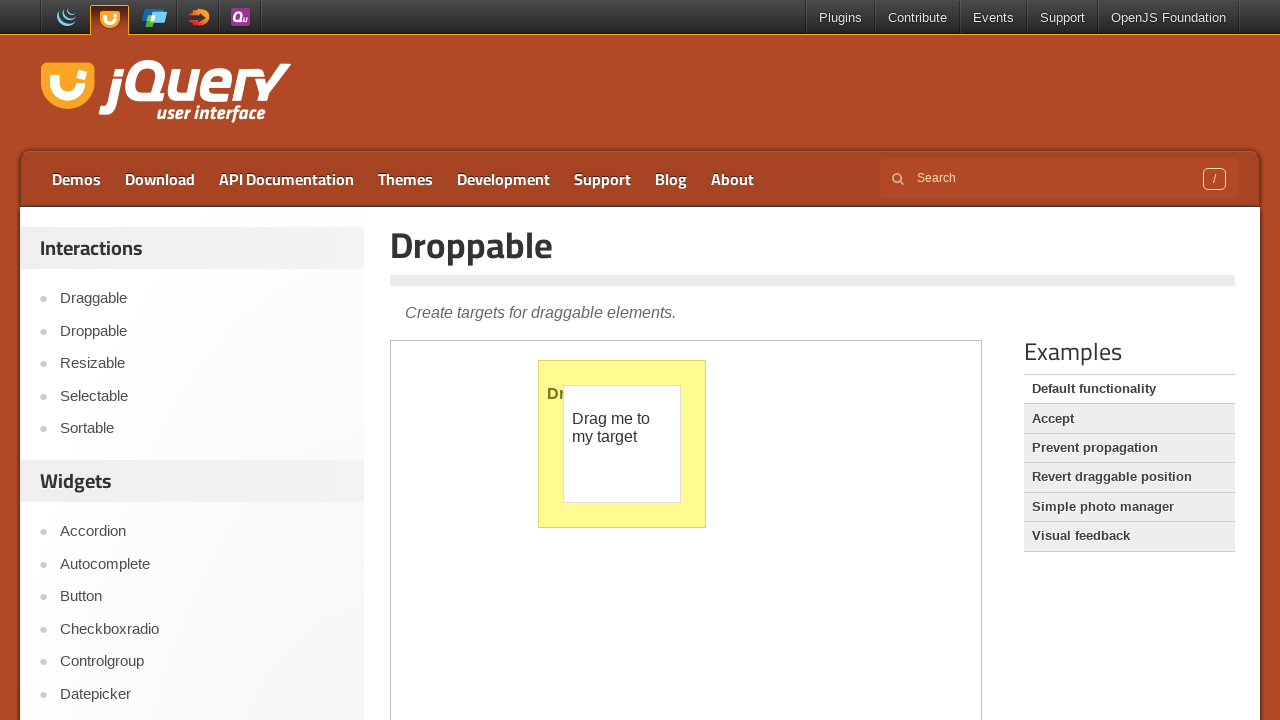